Compares Tim Conway's website between table 1 and table 2 to verify they match

Starting URL: http://the-internet.herokuapp.com/

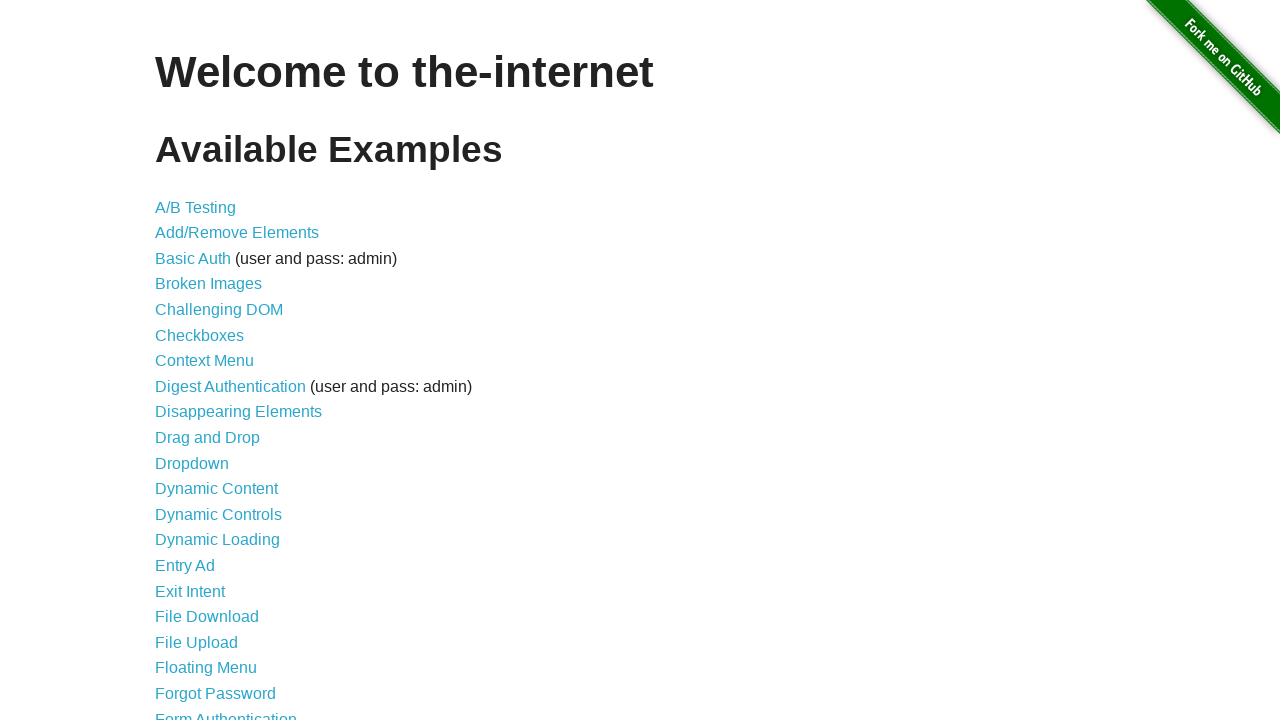

Clicked on sortable data tables link at (230, 574) on a[href='/tables']
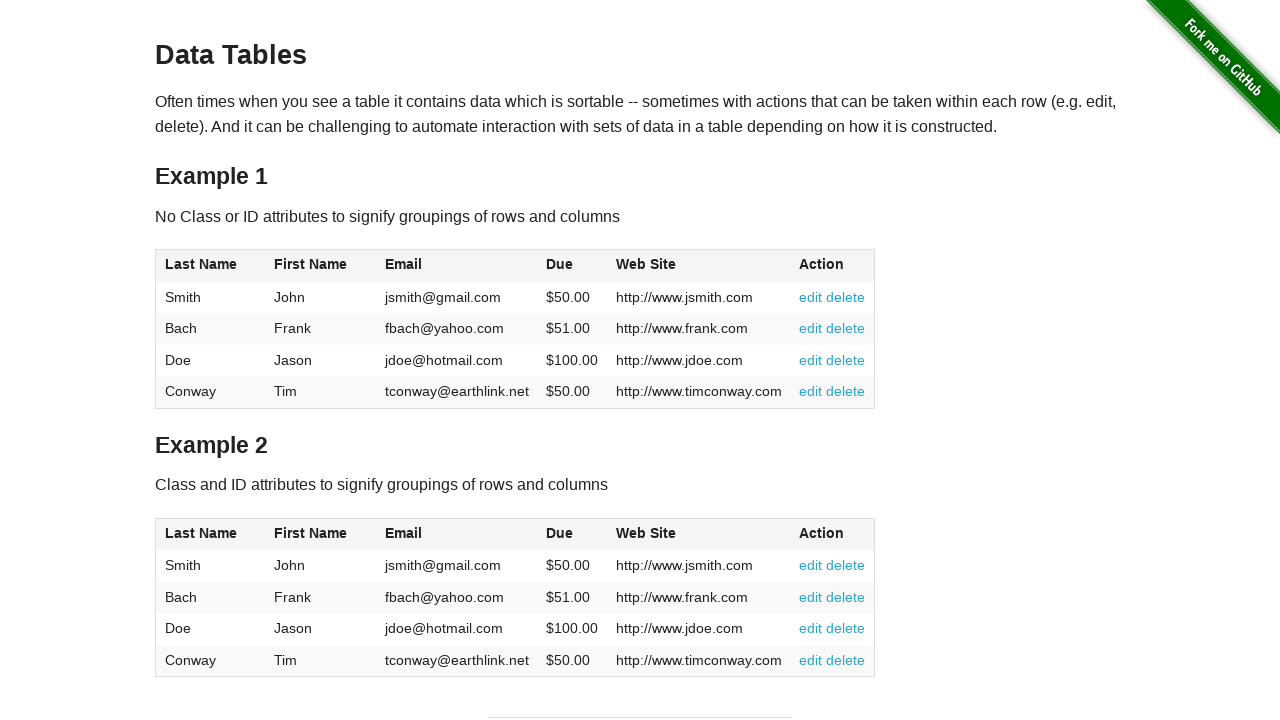

Tables loaded on page
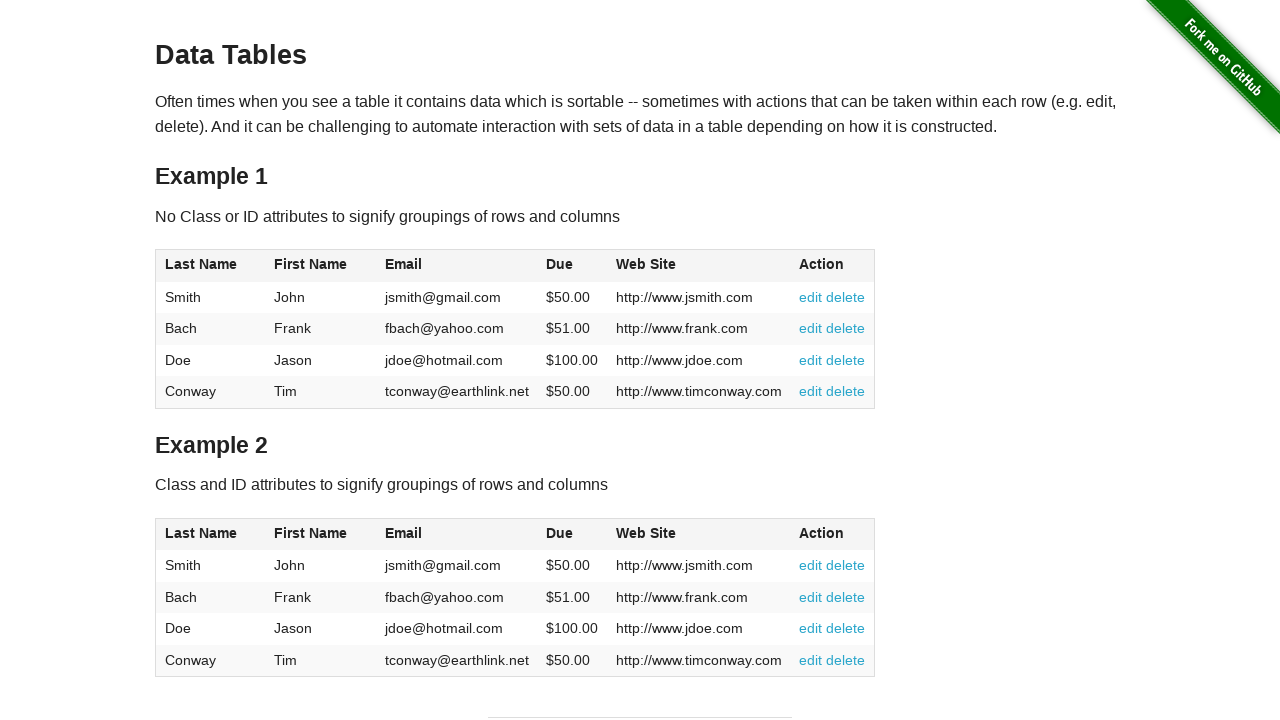

Retrieved Tim's website from table 1: http://www.timconway.com
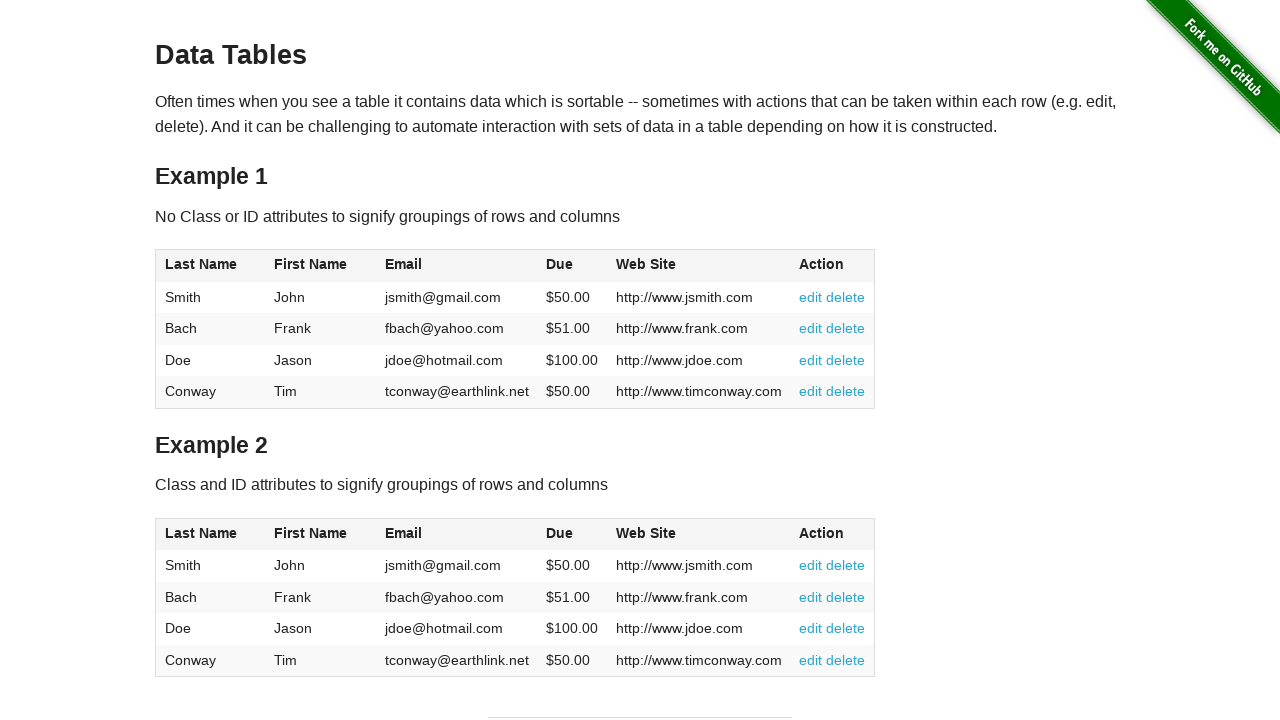

Retrieved Tim's website from table 2: http://www.timconway.com
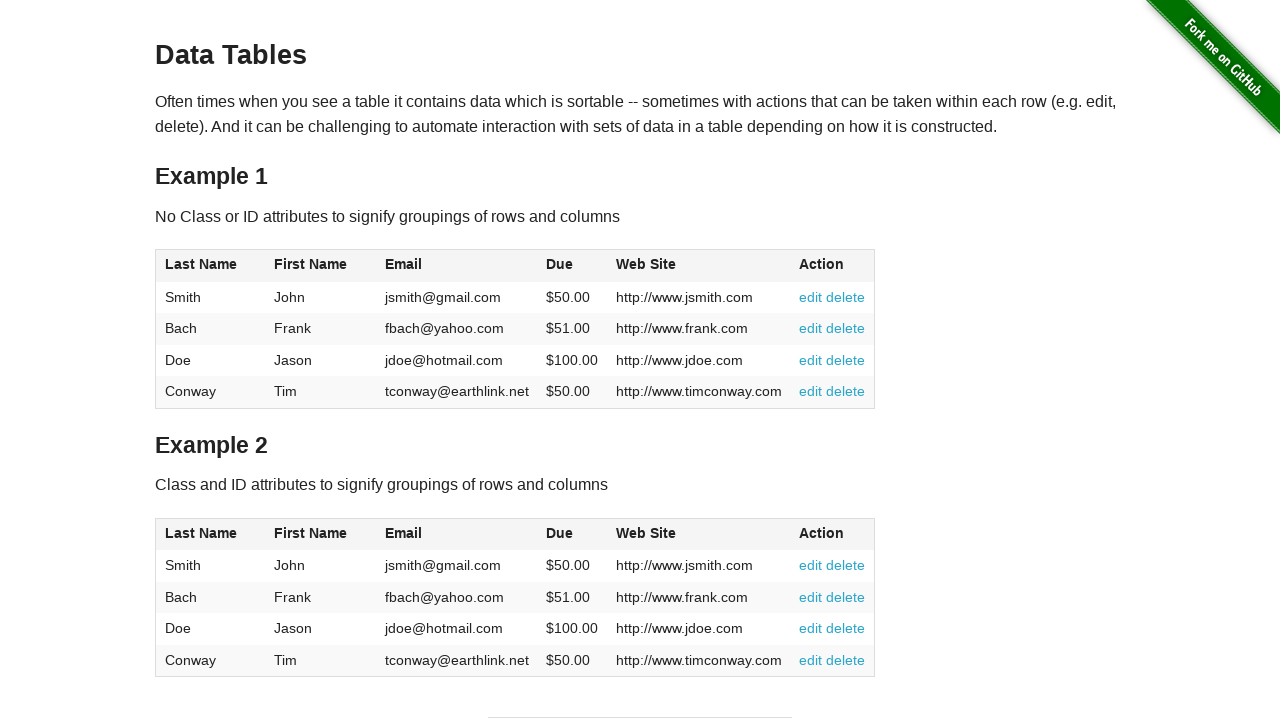

Verified Tim's website matches between table 1 and table 2
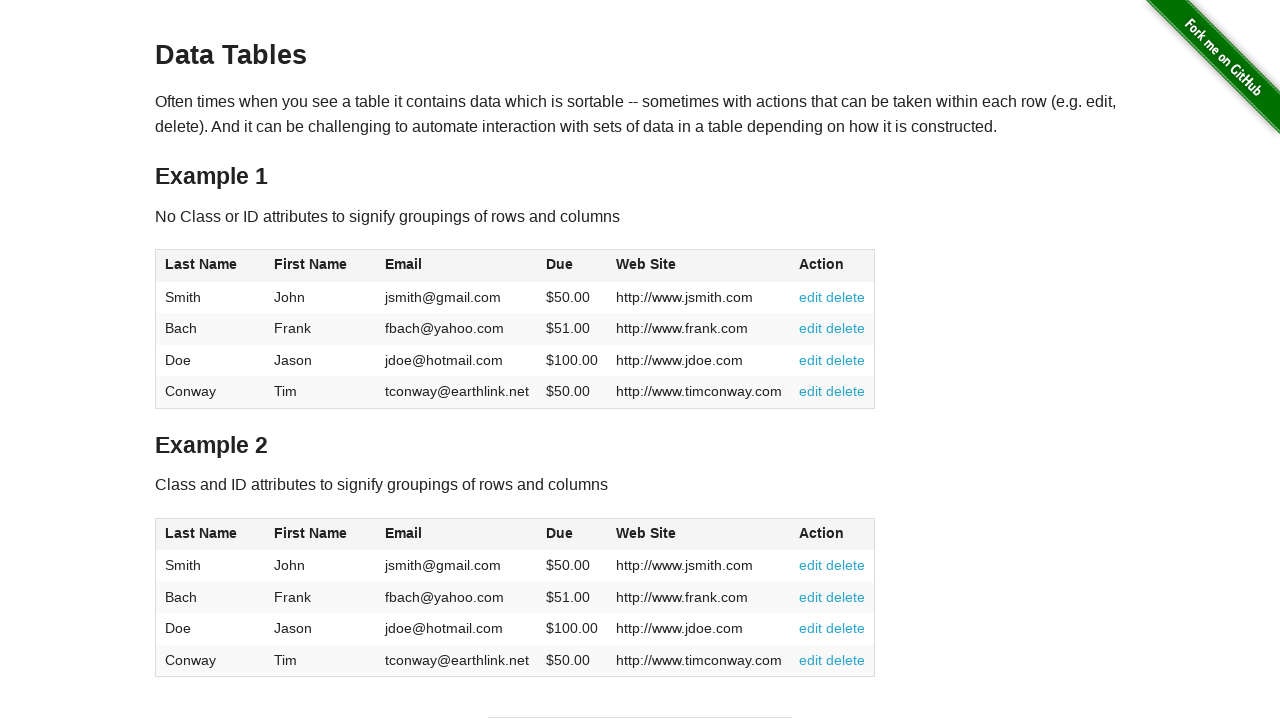

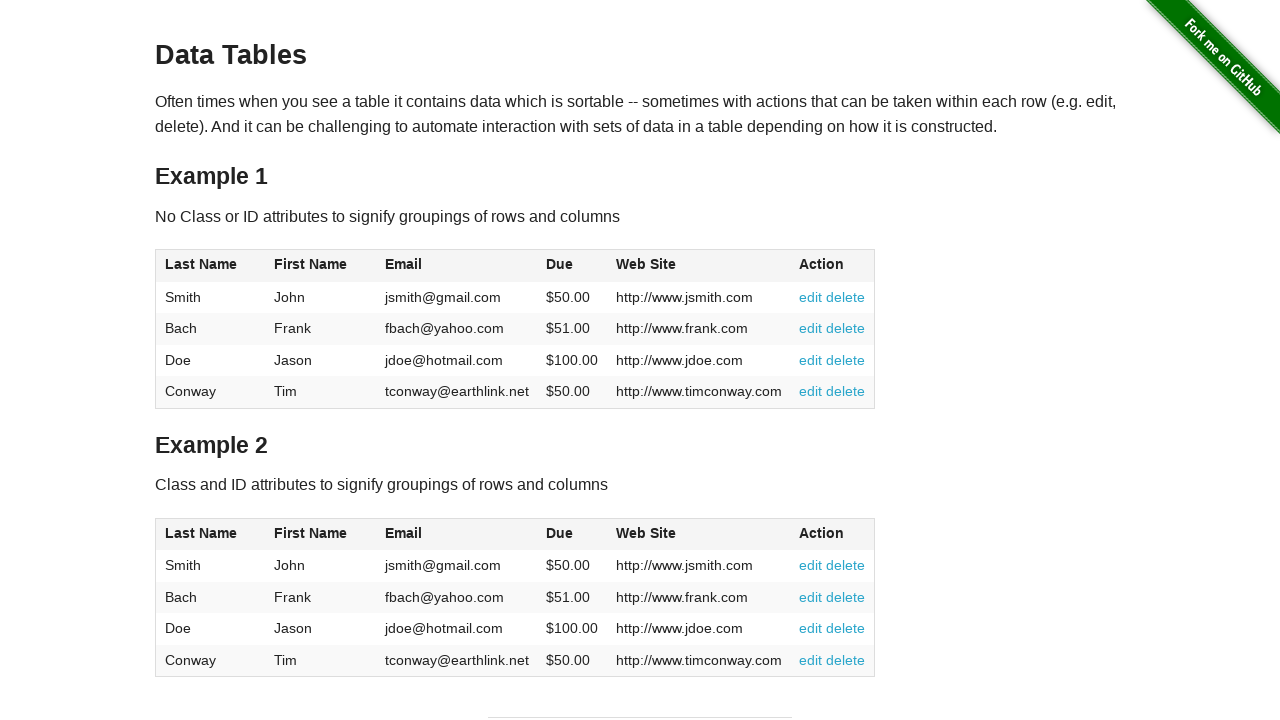